Tests file download functionality by clicking a download button and verifying the file is downloaded

Starting URL: https://demoqa.com/upload-download

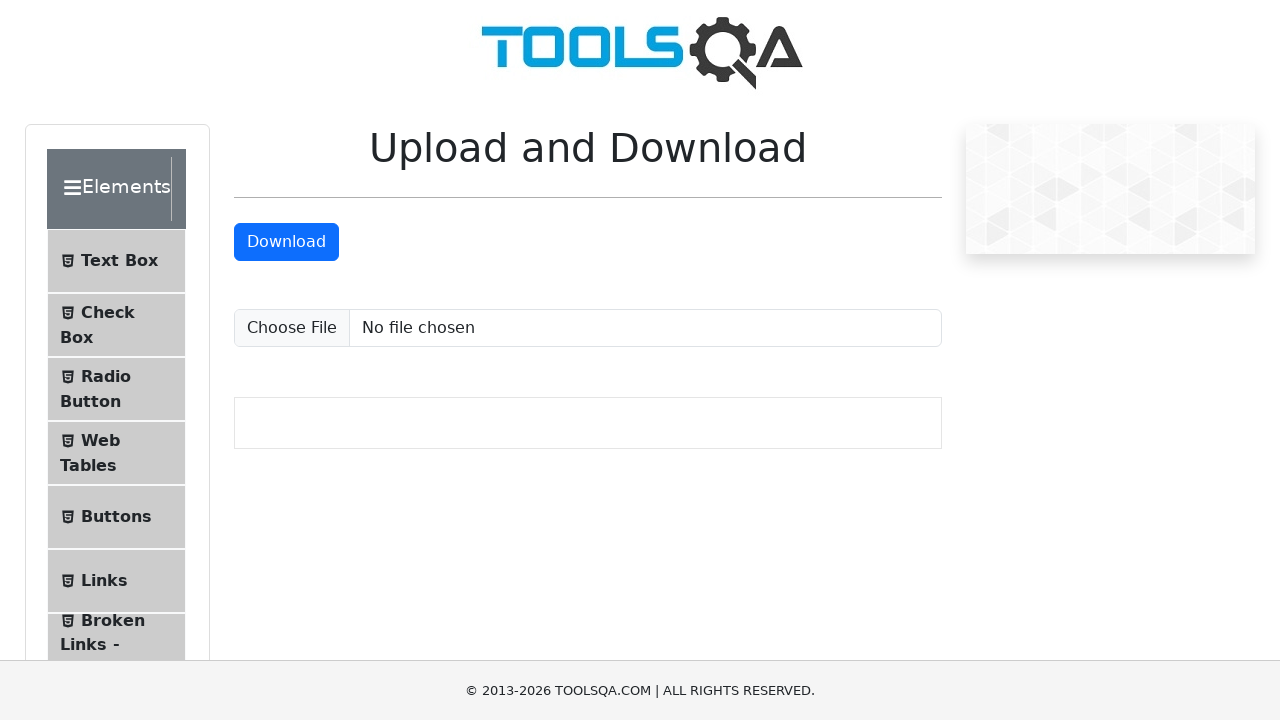

Clicked download button to initiate file download at (286, 242) on #downloadButton
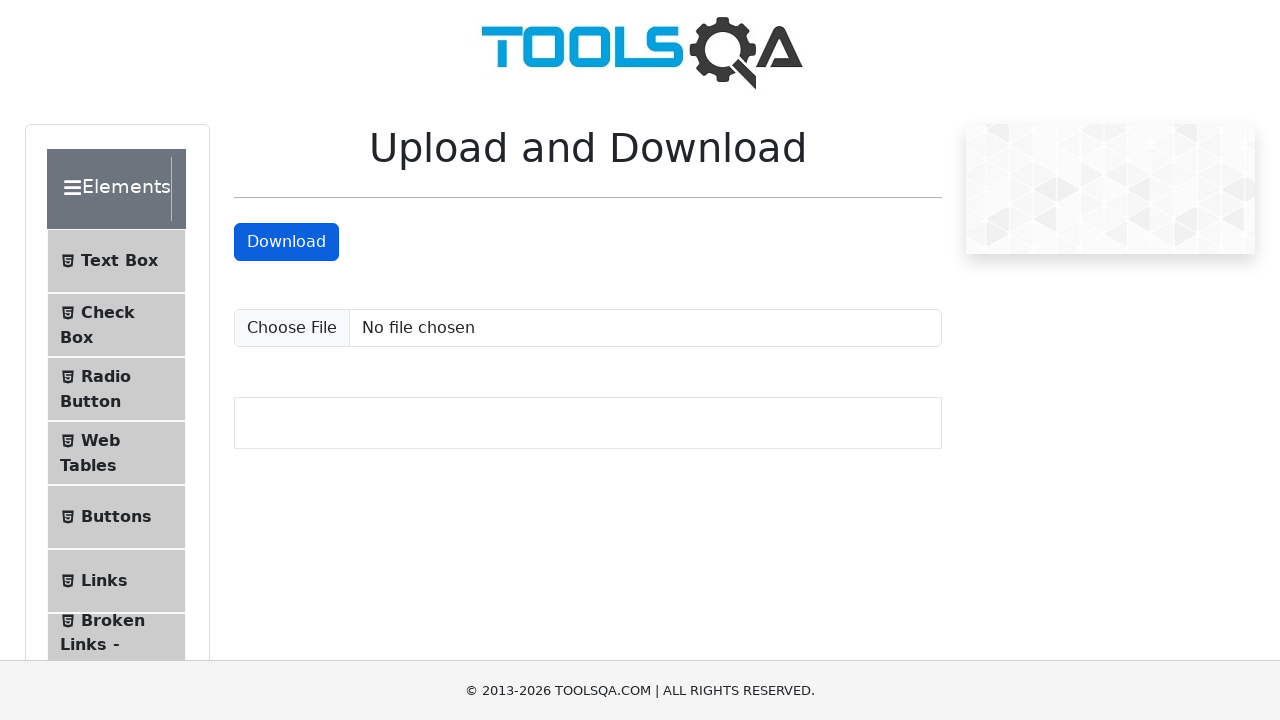

Clicked download button and captured download event at (286, 242) on #downloadButton
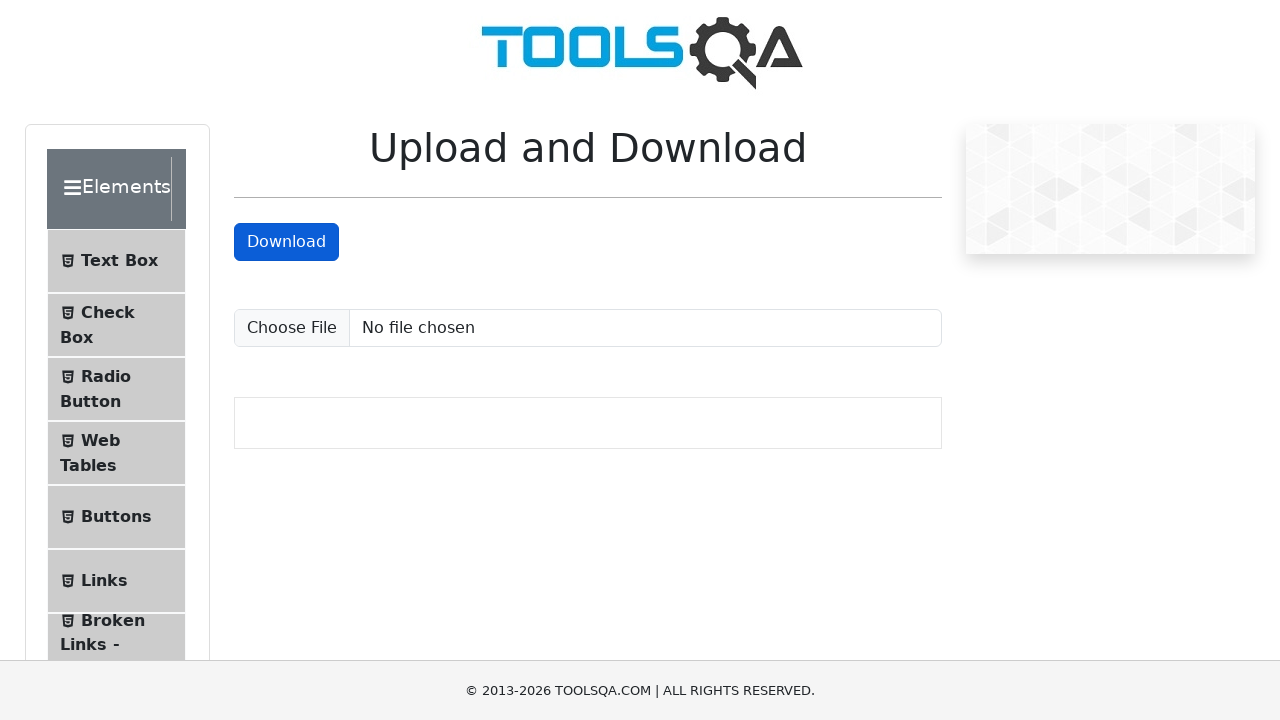

Retrieved download object from download event
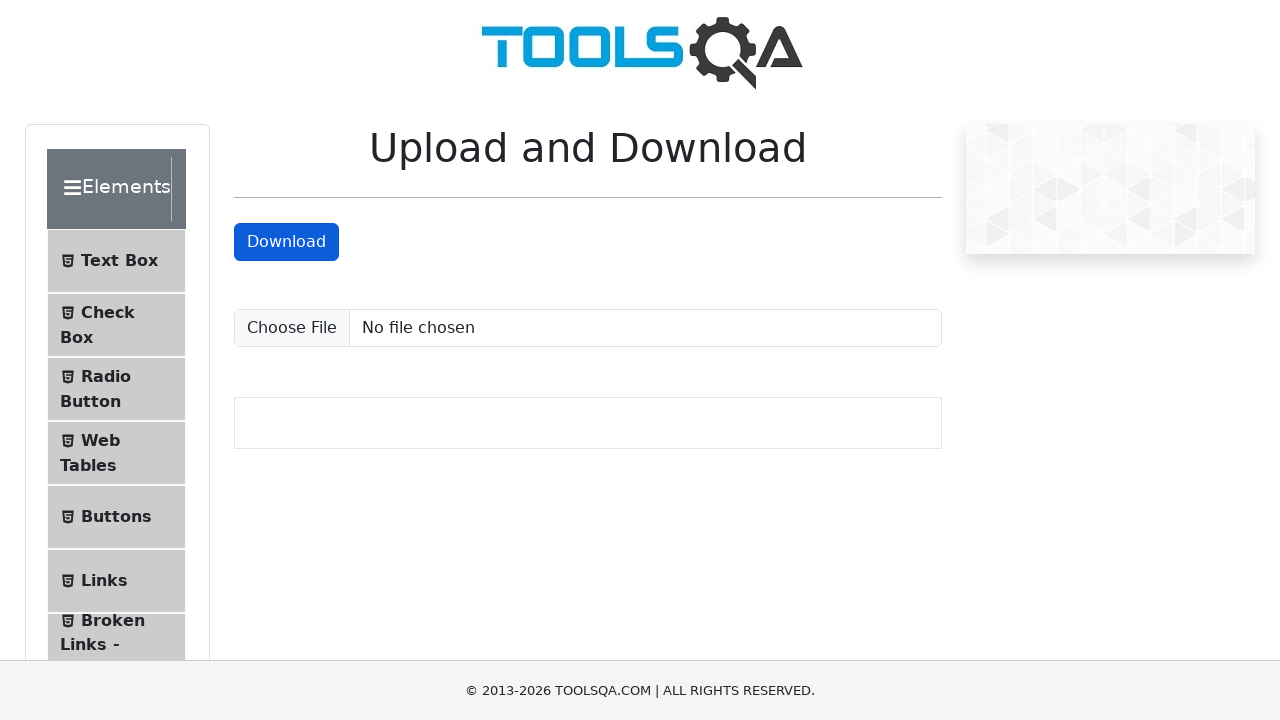

Verified downloaded file name is 'sampleFile.jpeg'
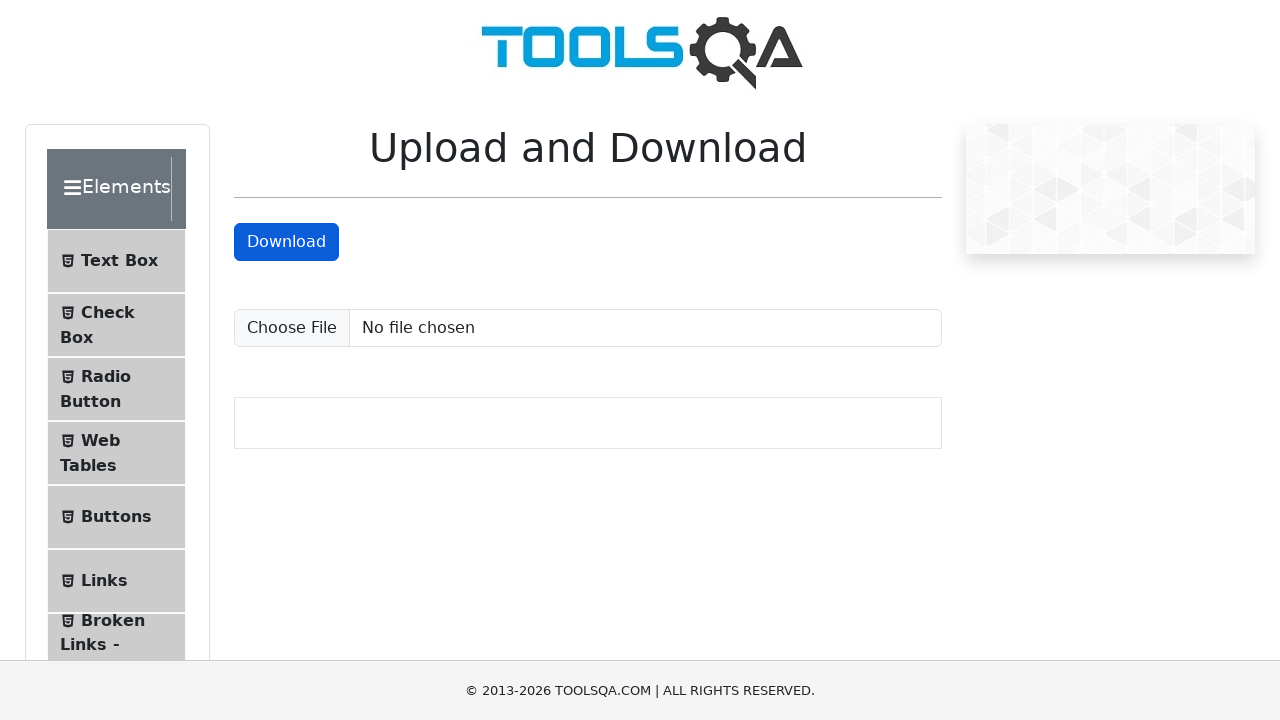

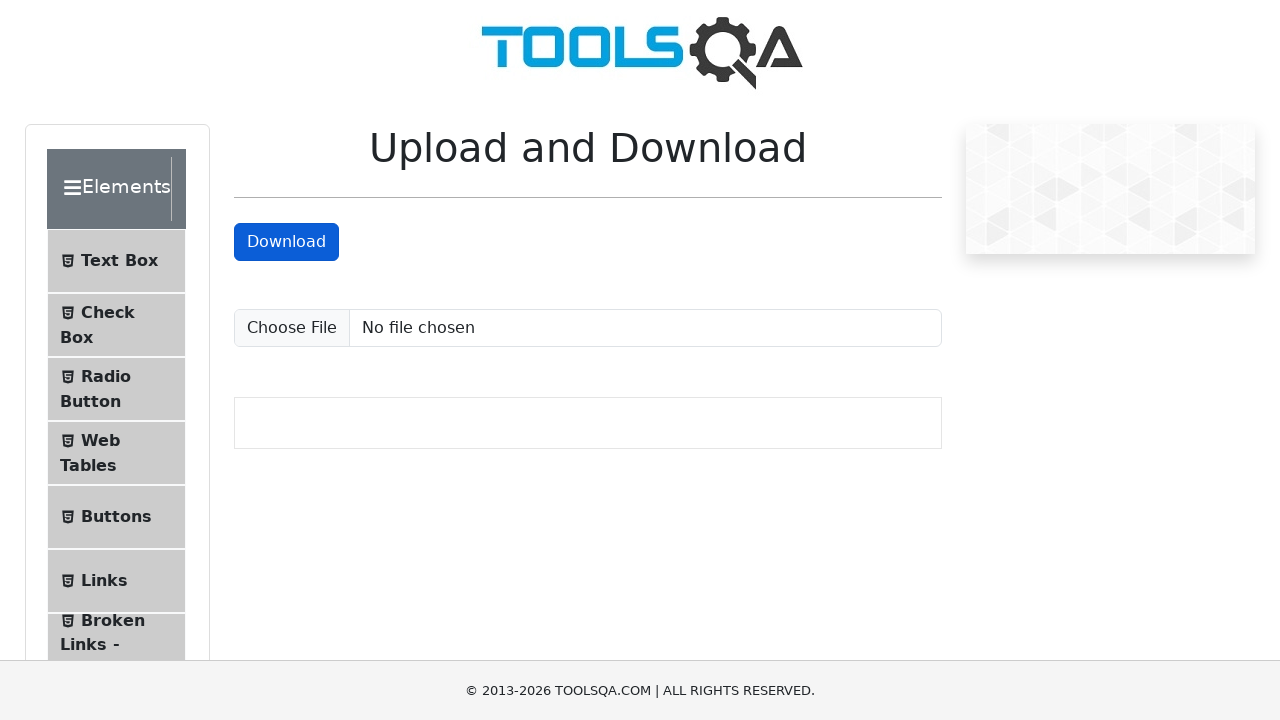